Tests that Clear completed button is hidden when no completed items exist

Starting URL: https://demo.playwright.dev/todomvc

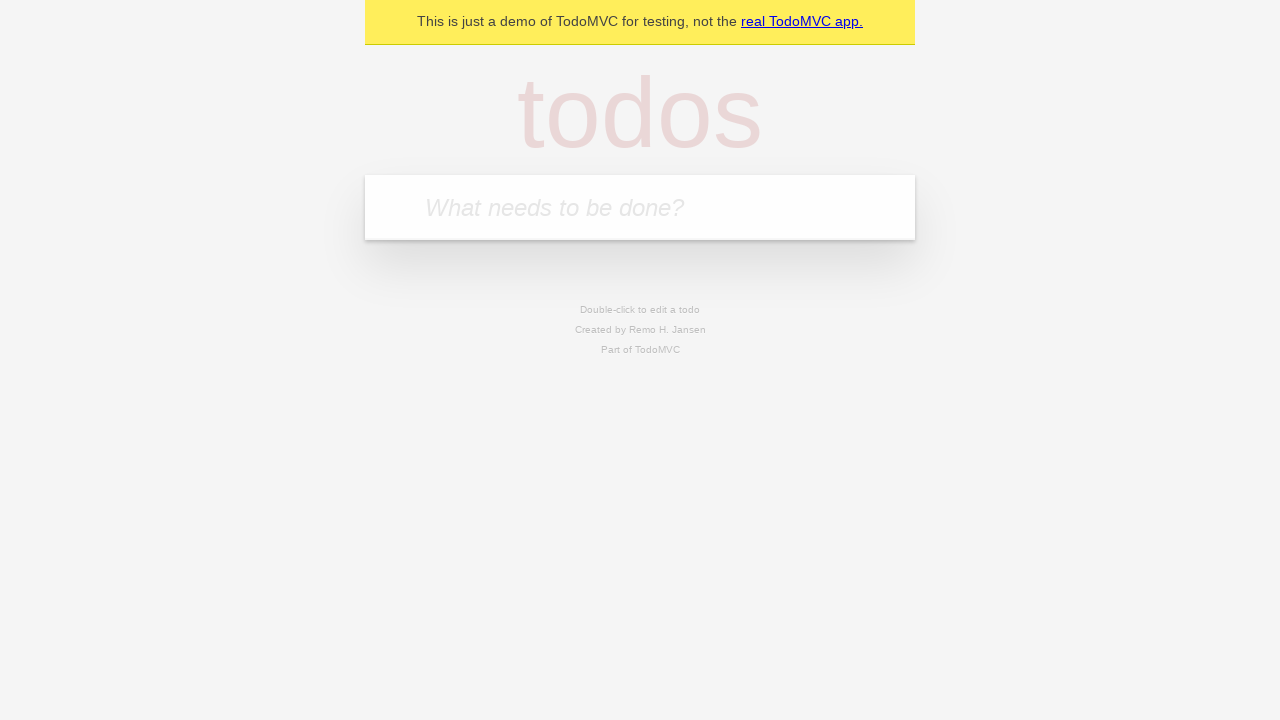

Filled todo input with 'buy some cheese' on internal:attr=[placeholder="What needs to be done?"i]
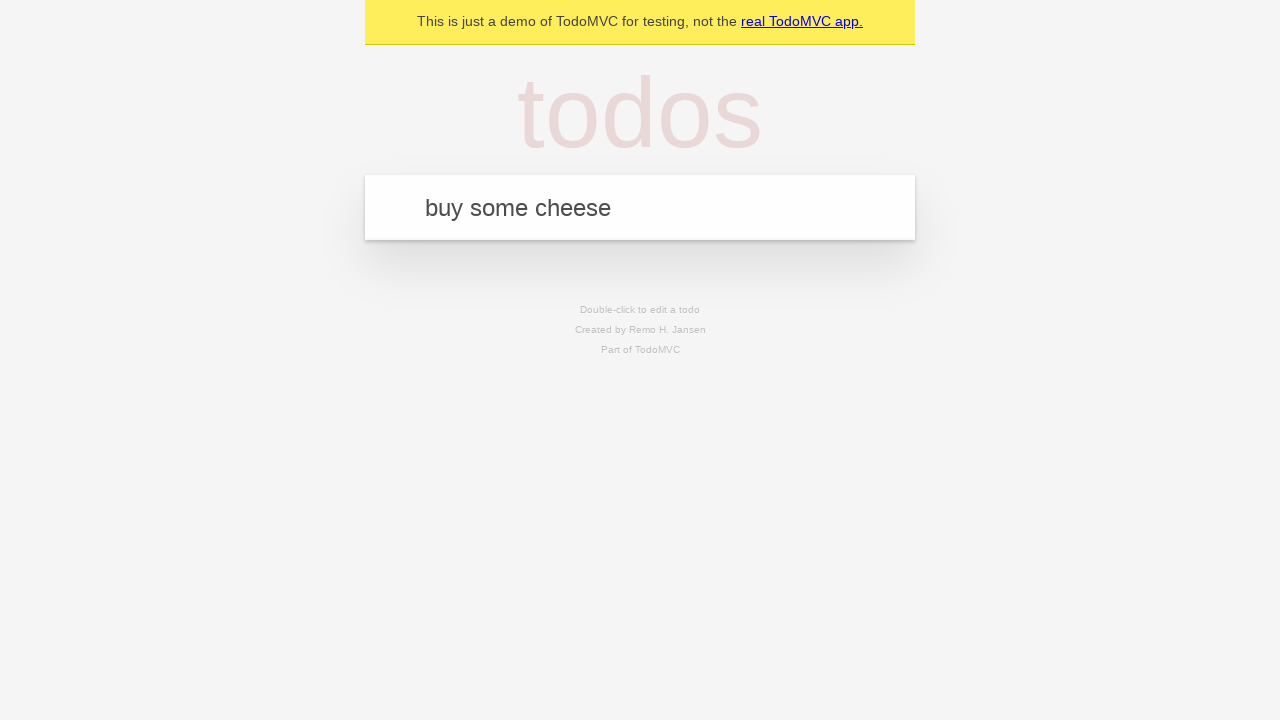

Pressed Enter to add first todo on internal:attr=[placeholder="What needs to be done?"i]
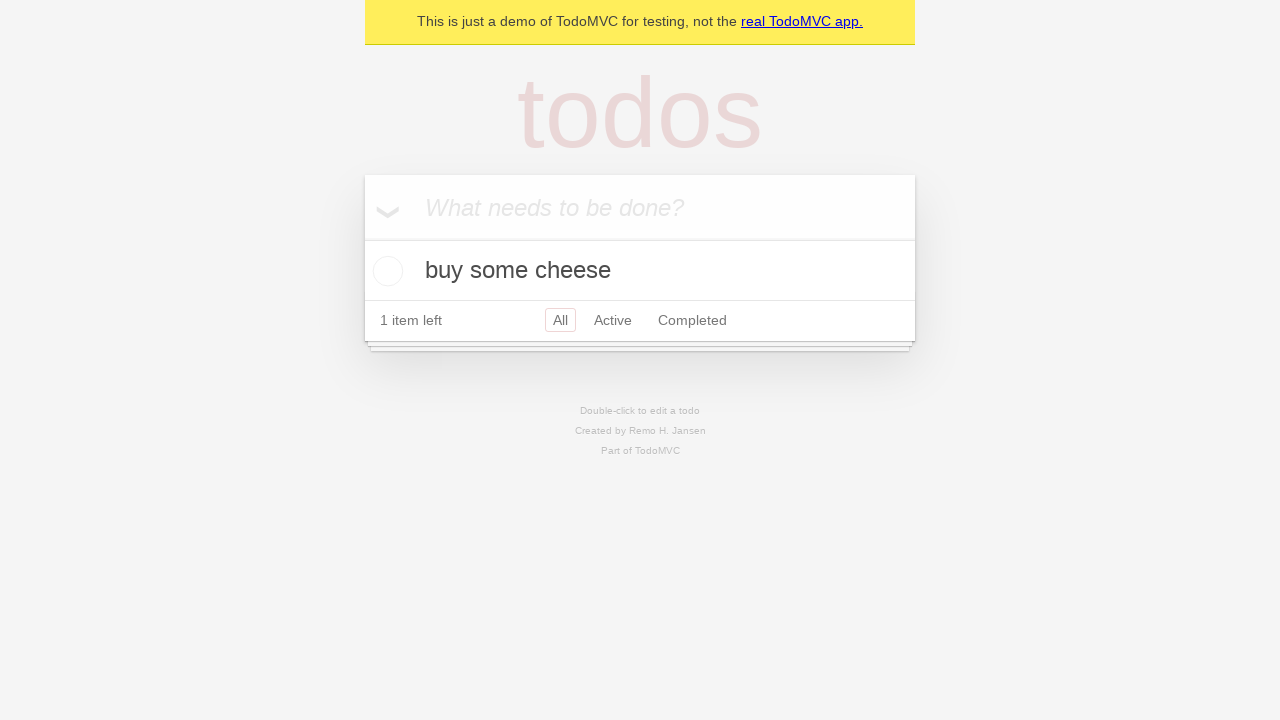

Filled todo input with 'feed the cat' on internal:attr=[placeholder="What needs to be done?"i]
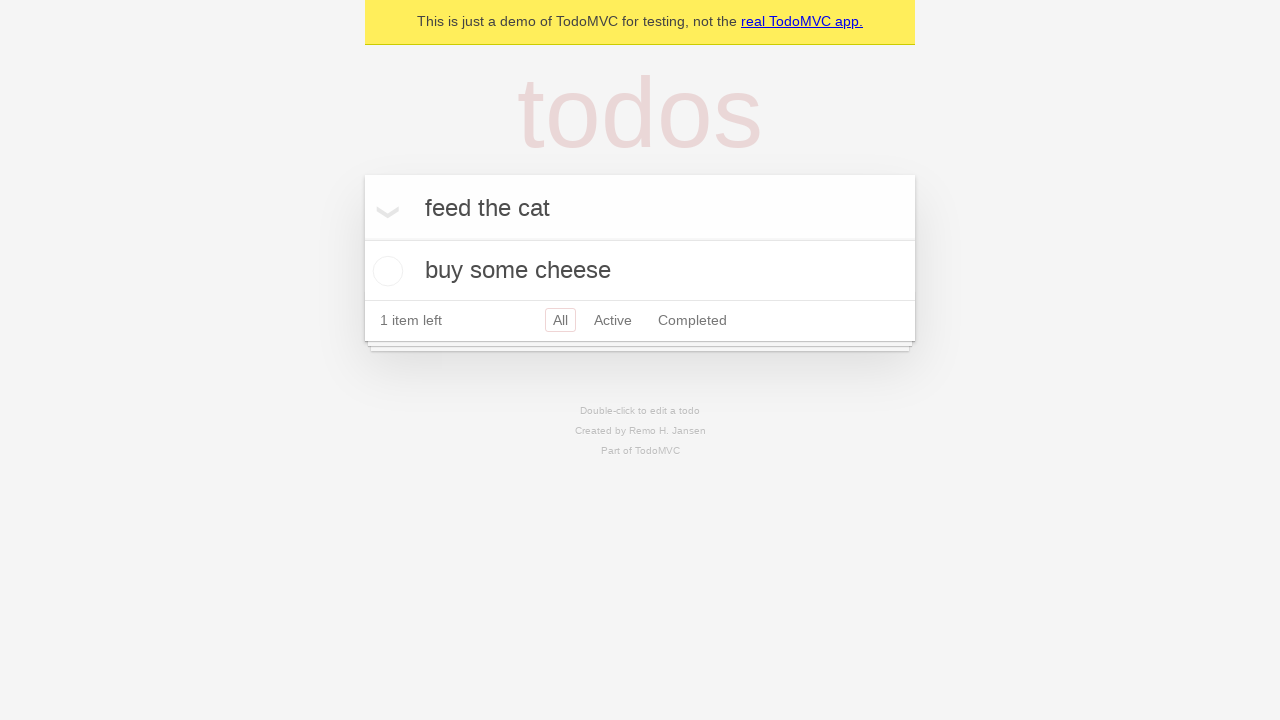

Pressed Enter to add second todo on internal:attr=[placeholder="What needs to be done?"i]
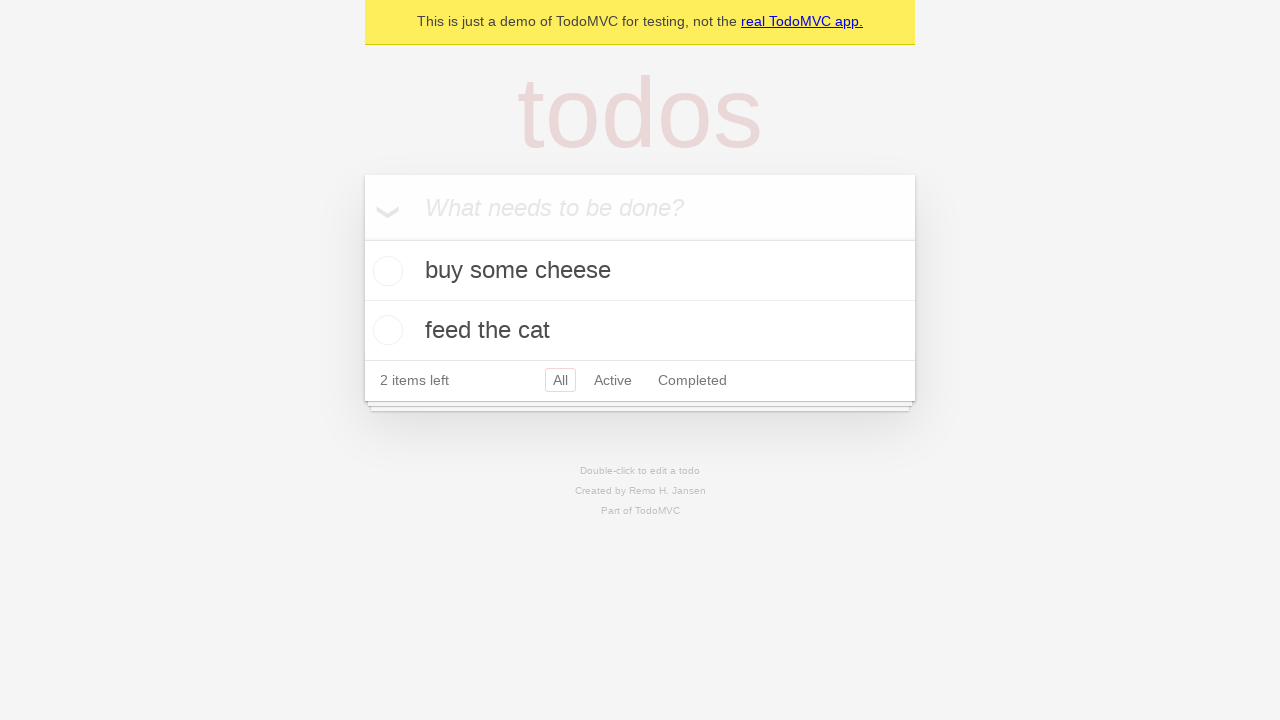

Filled todo input with 'book a doctors appointment' on internal:attr=[placeholder="What needs to be done?"i]
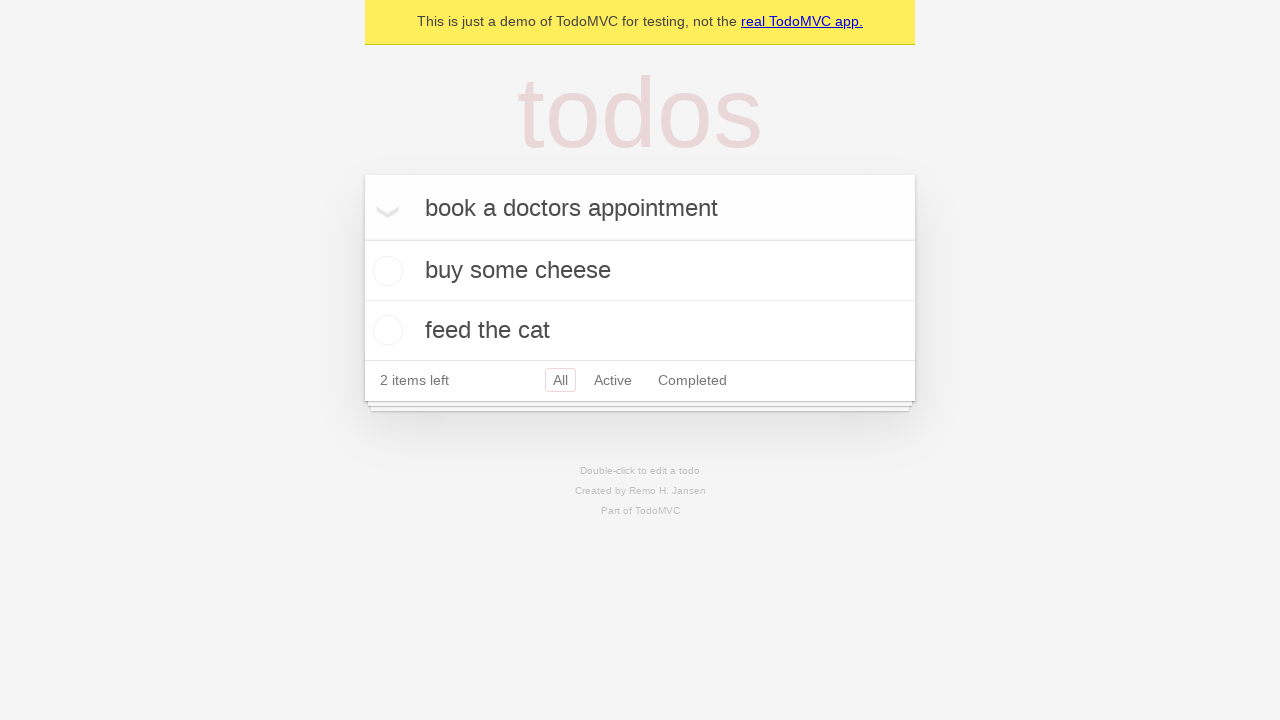

Pressed Enter to add third todo on internal:attr=[placeholder="What needs to be done?"i]
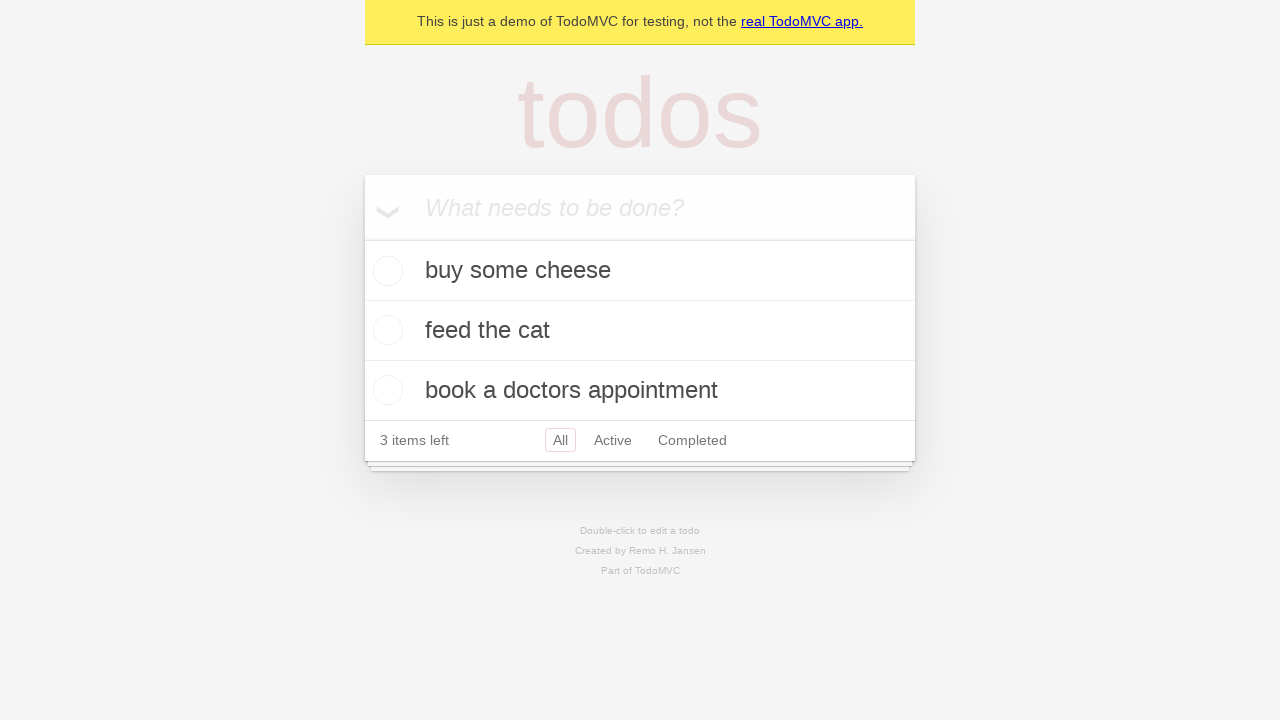

Checked the first todo item at (385, 271) on .todo-list li .toggle >> nth=0
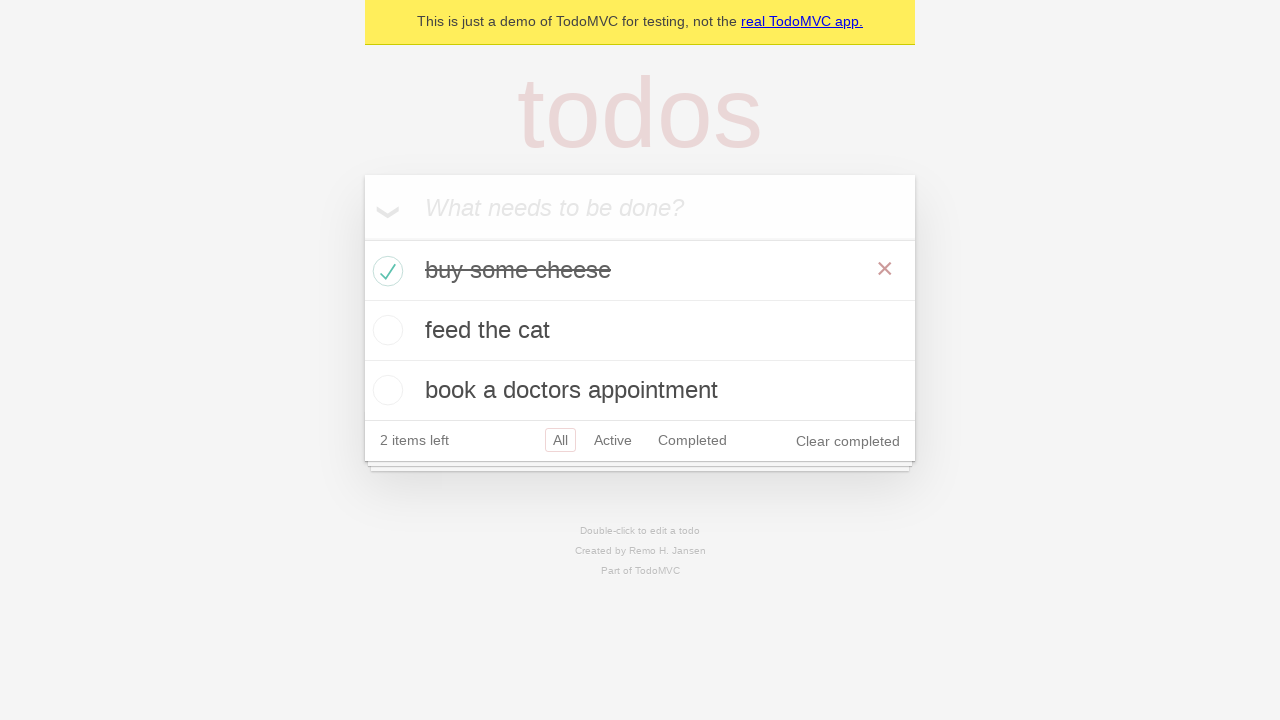

Clicked Clear completed button at (848, 441) on internal:role=button[name="Clear completed"i]
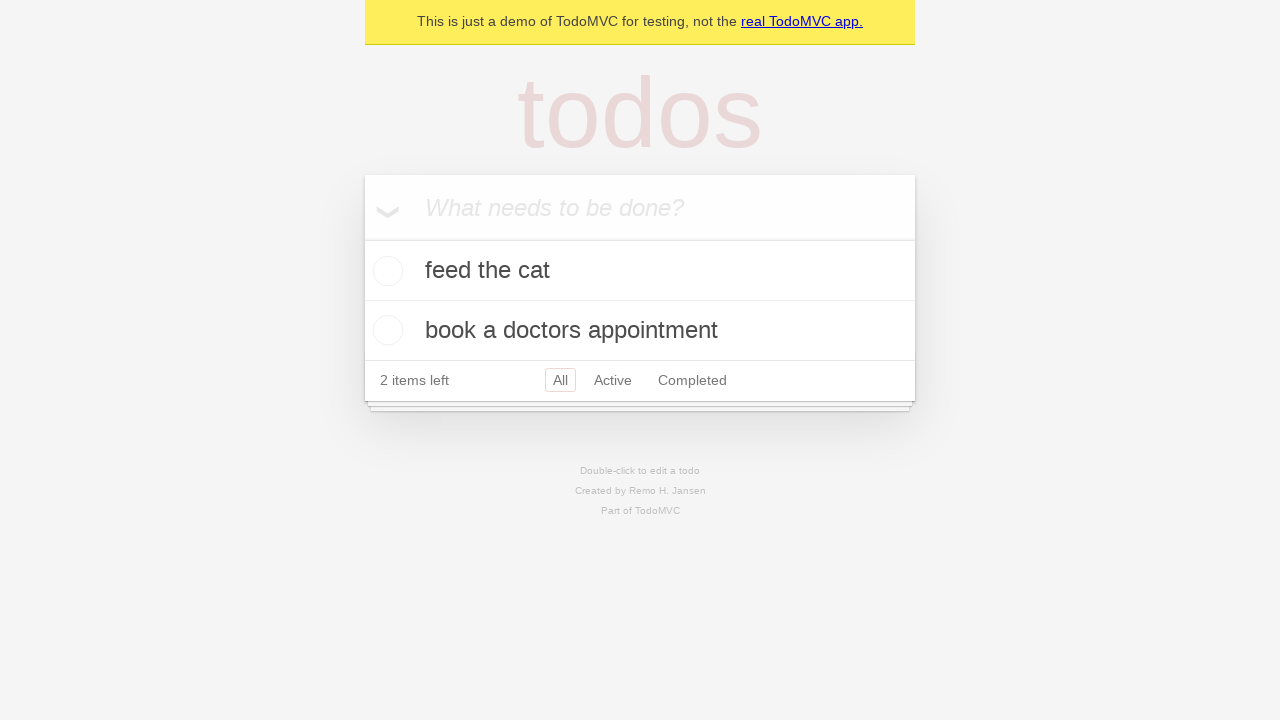

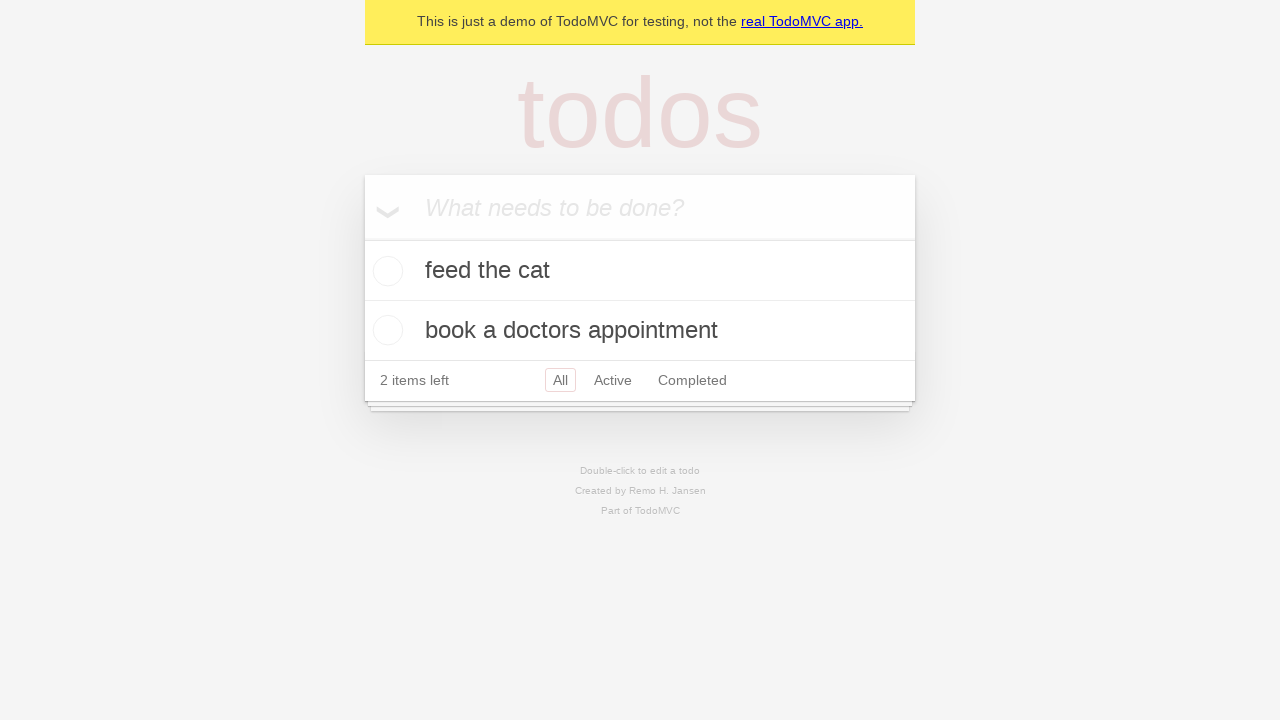